Verifies the label texts on the login form are correct (Username and Password)

Starting URL: https://the-internet.herokuapp.com/

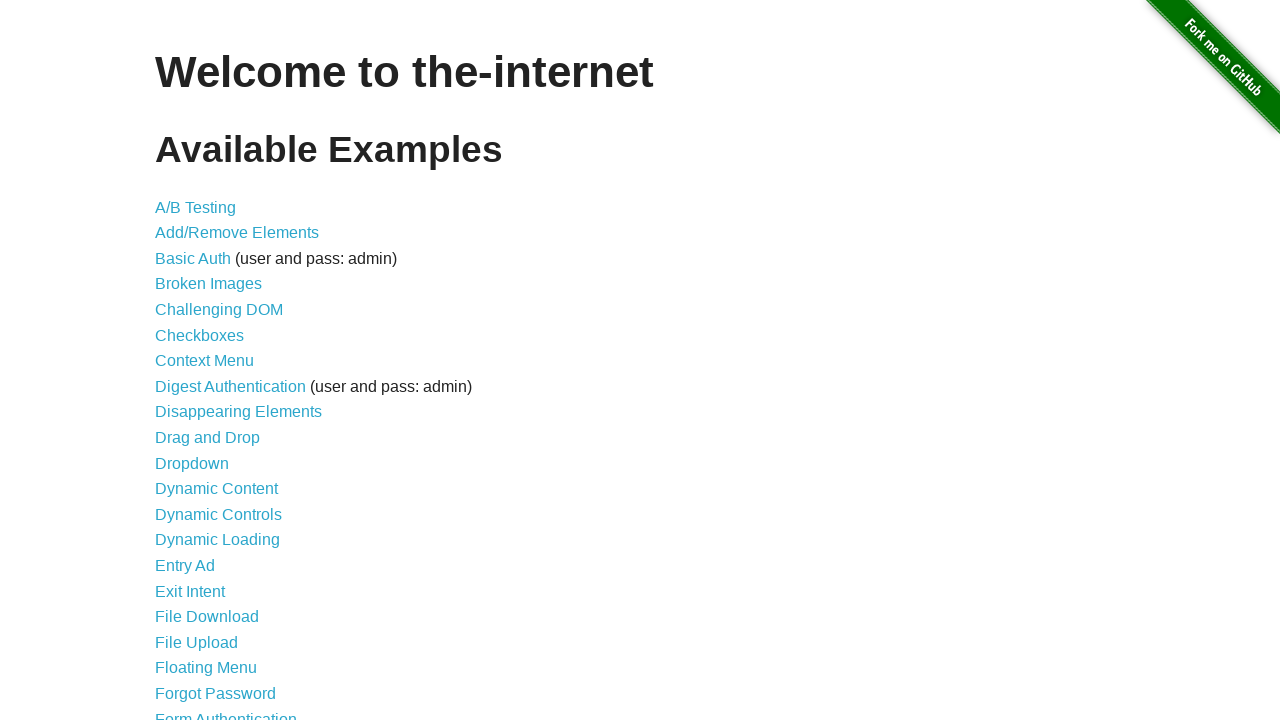

Clicked on Form Authentication link at (226, 712) on text=Form Authentication
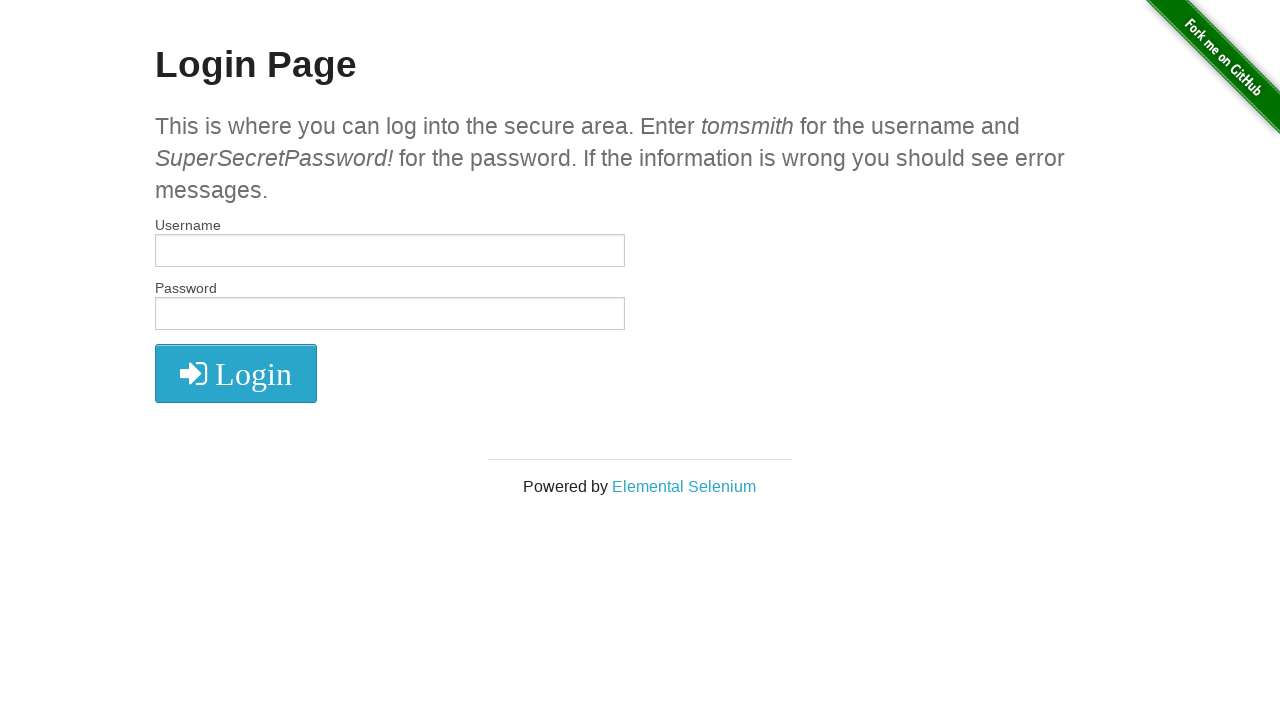

Located all label elements on the form
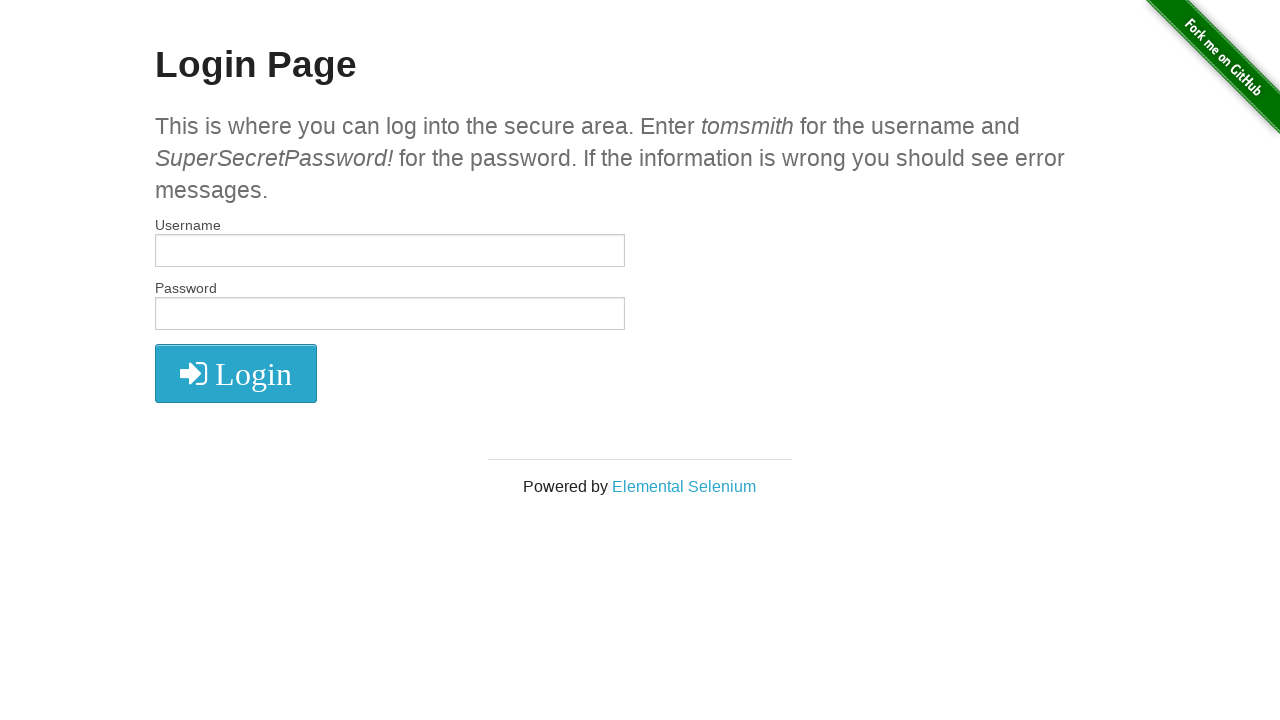

Extracted and stripped text content from all labels
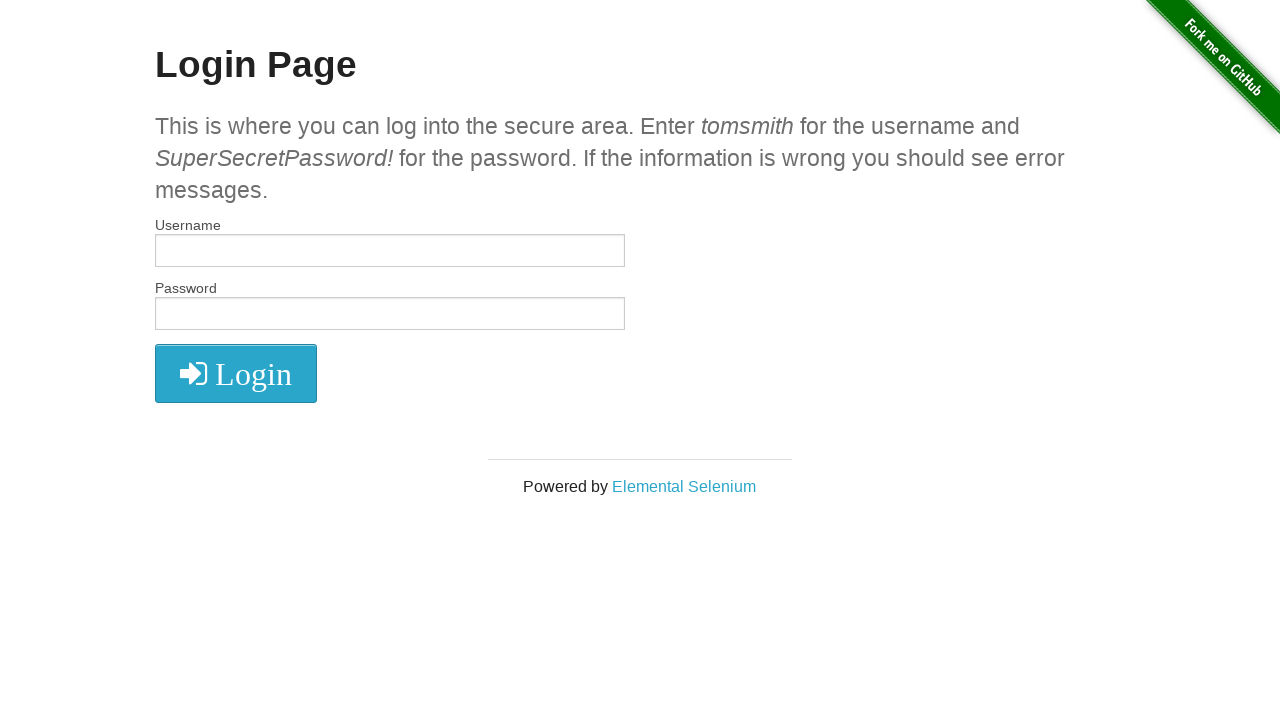

Verified that 'Username' label text is present
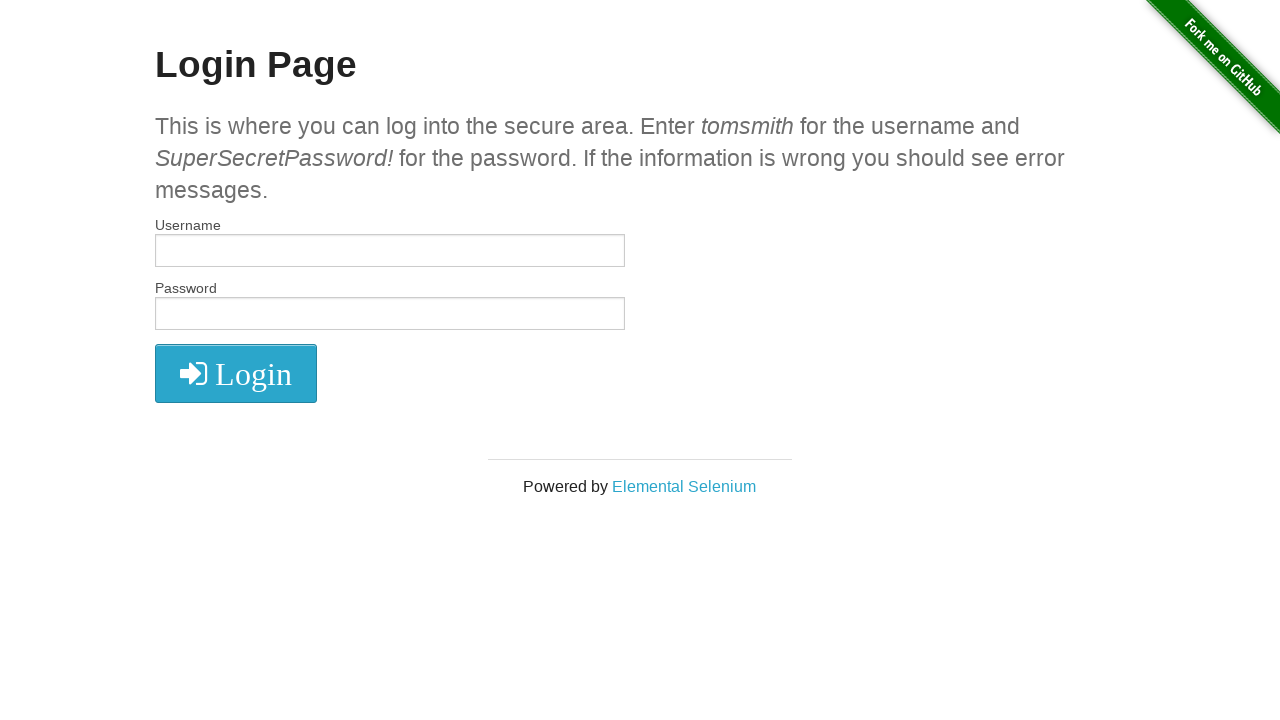

Verified that 'Password' label text is present
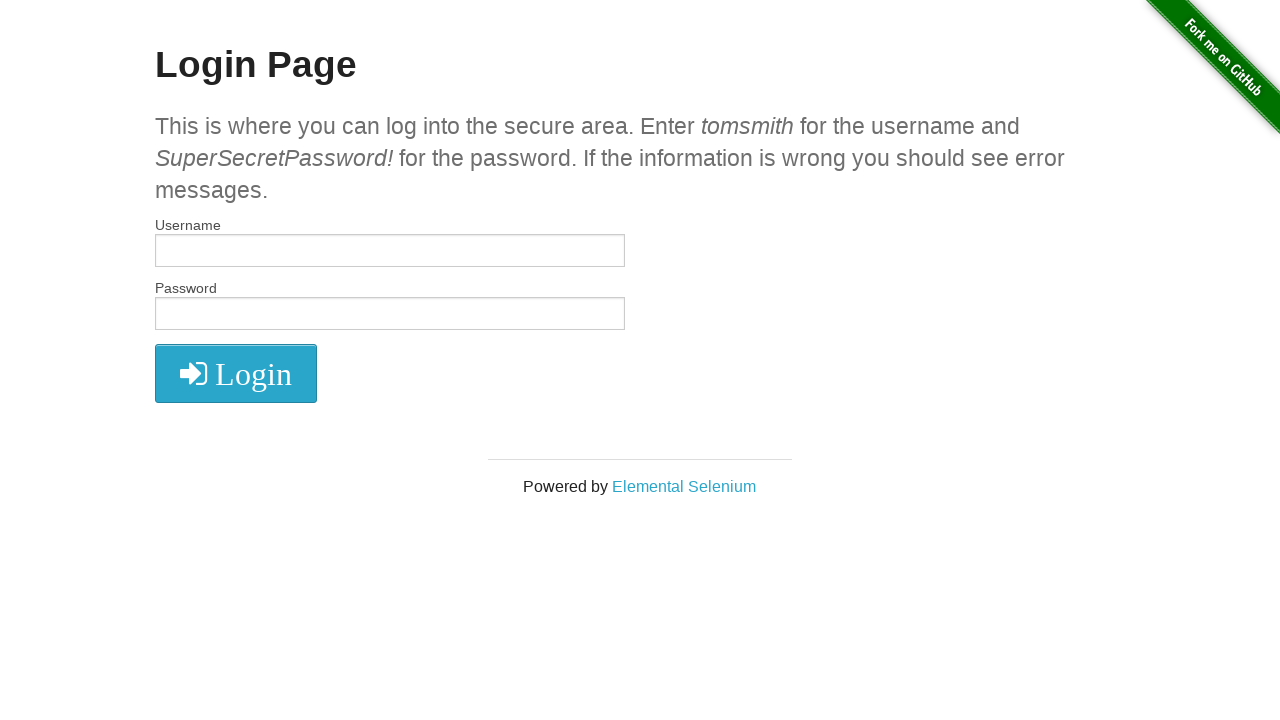

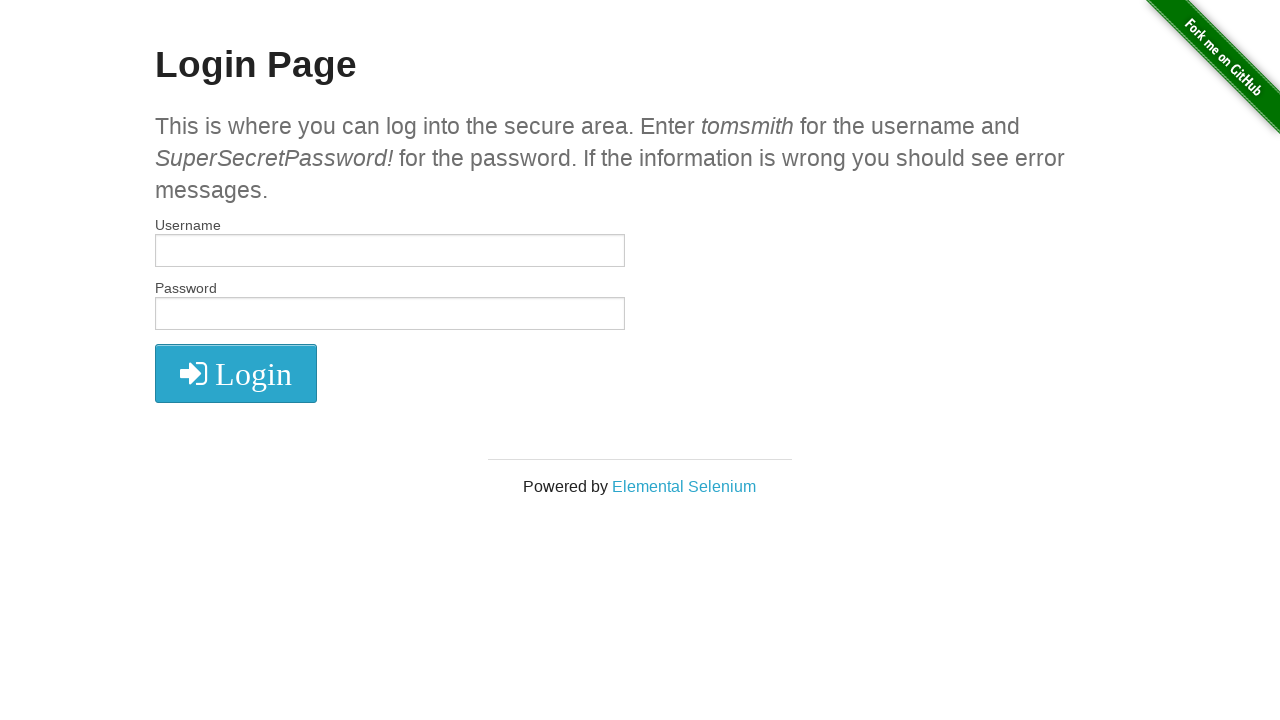